Navigates to a demo table page and extracts employee ID and name data from a table

Starting URL: http://automationbykrishna.com/#

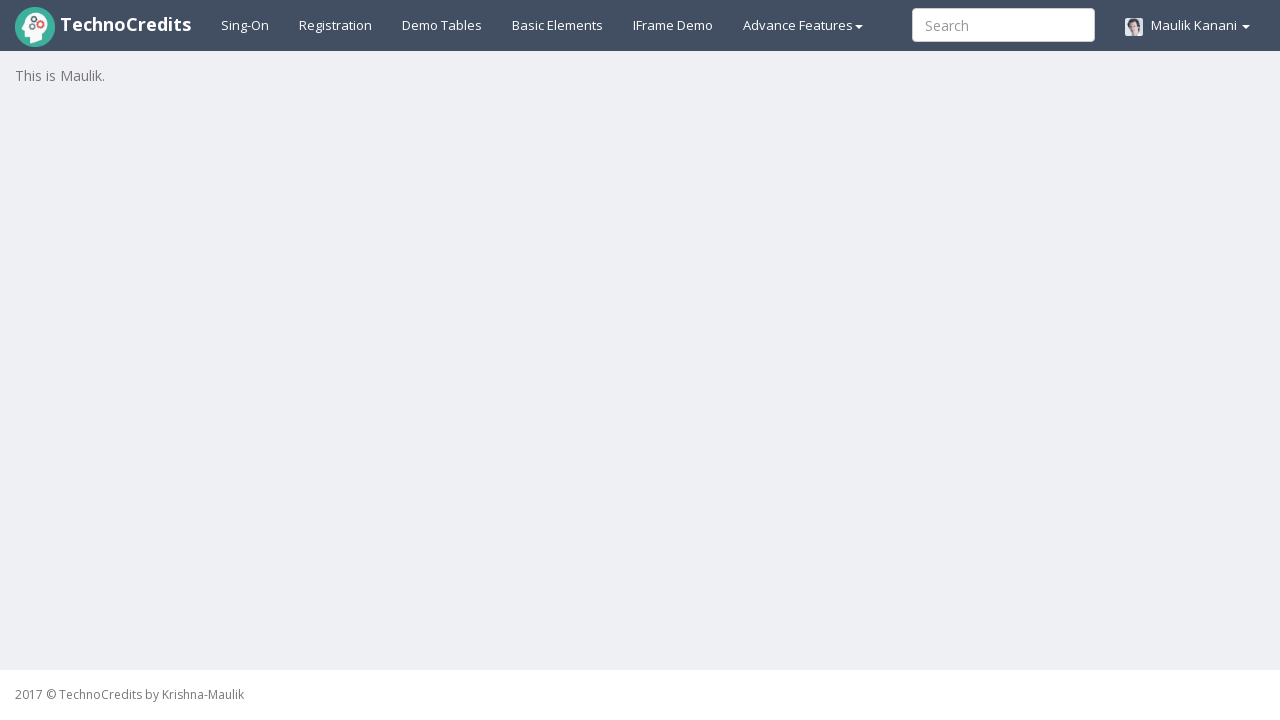

Clicked demo table link at (442, 25) on xpath=//a[@id='demotable']
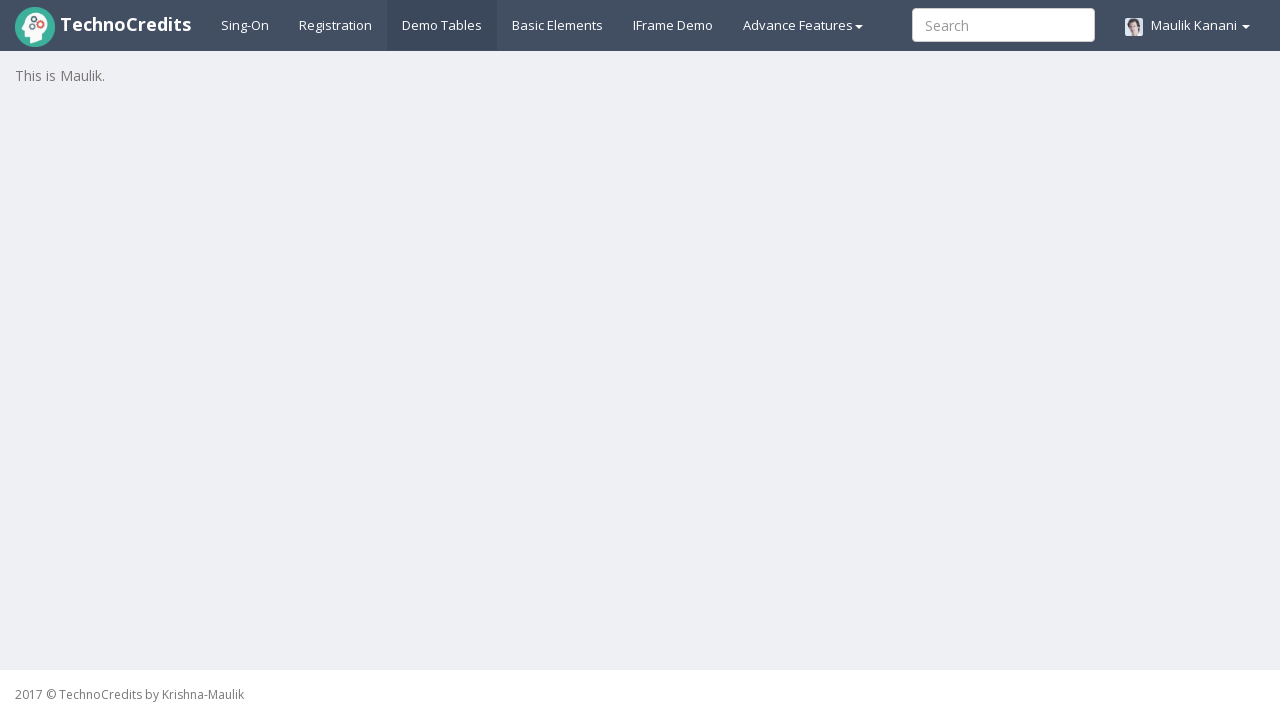

Table loaded successfully
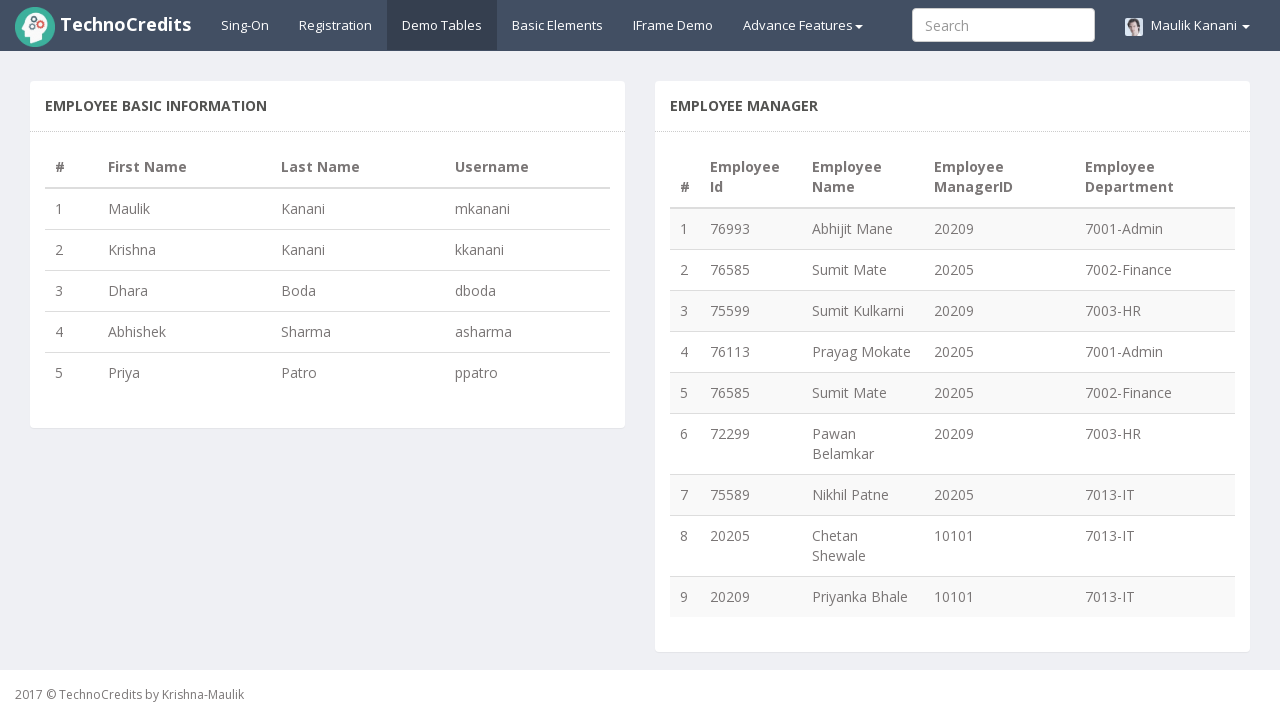

Retrieved all table rows (total: 9)
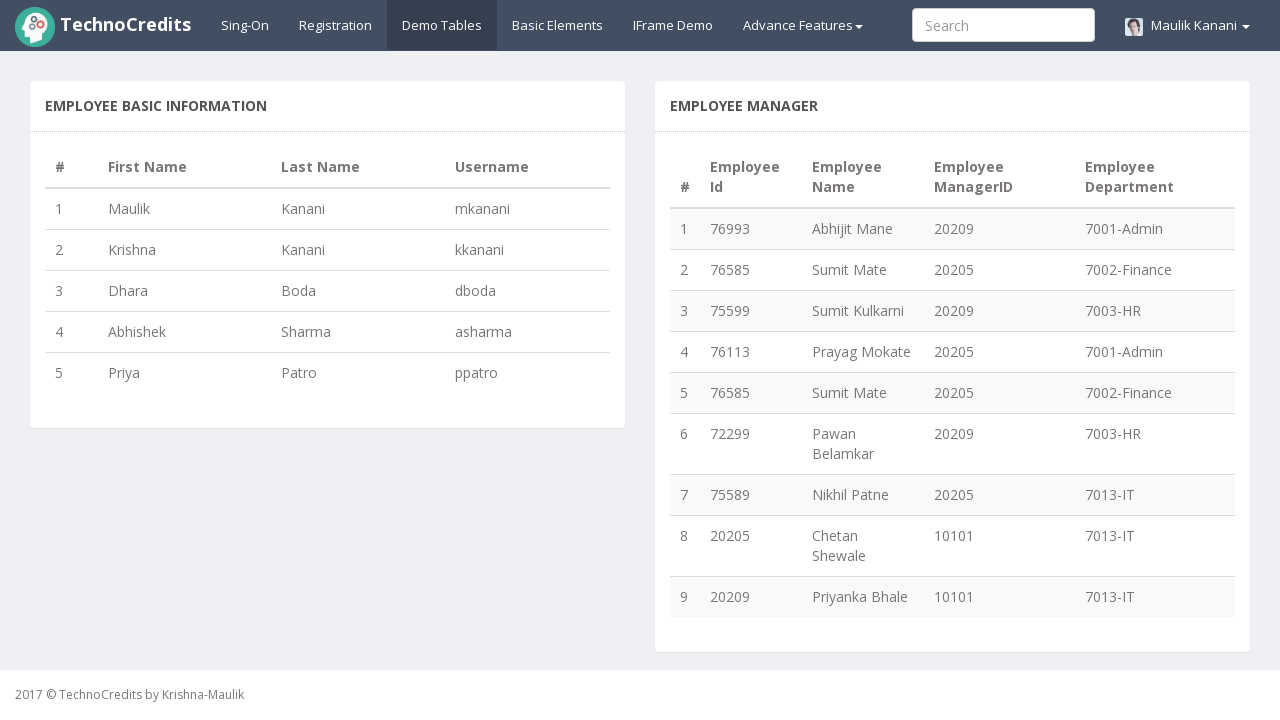

Employee ID cell loaded for row 1
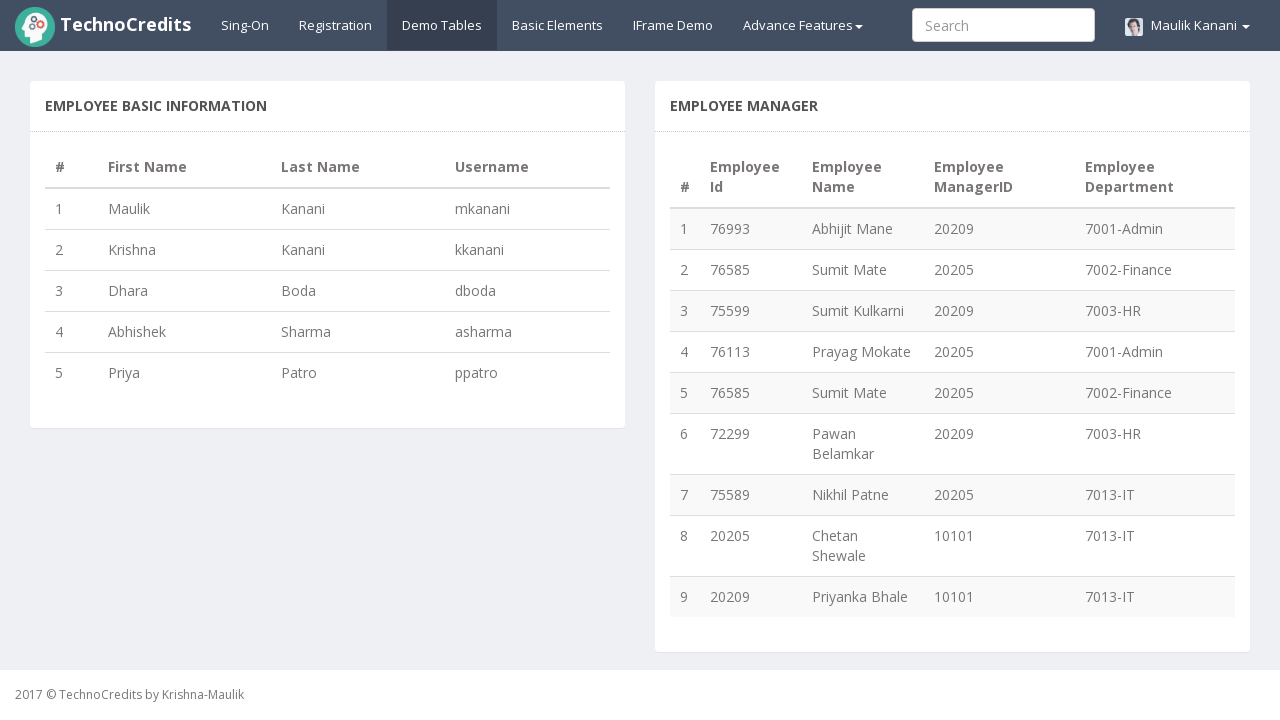

Employee name cell loaded for row 1
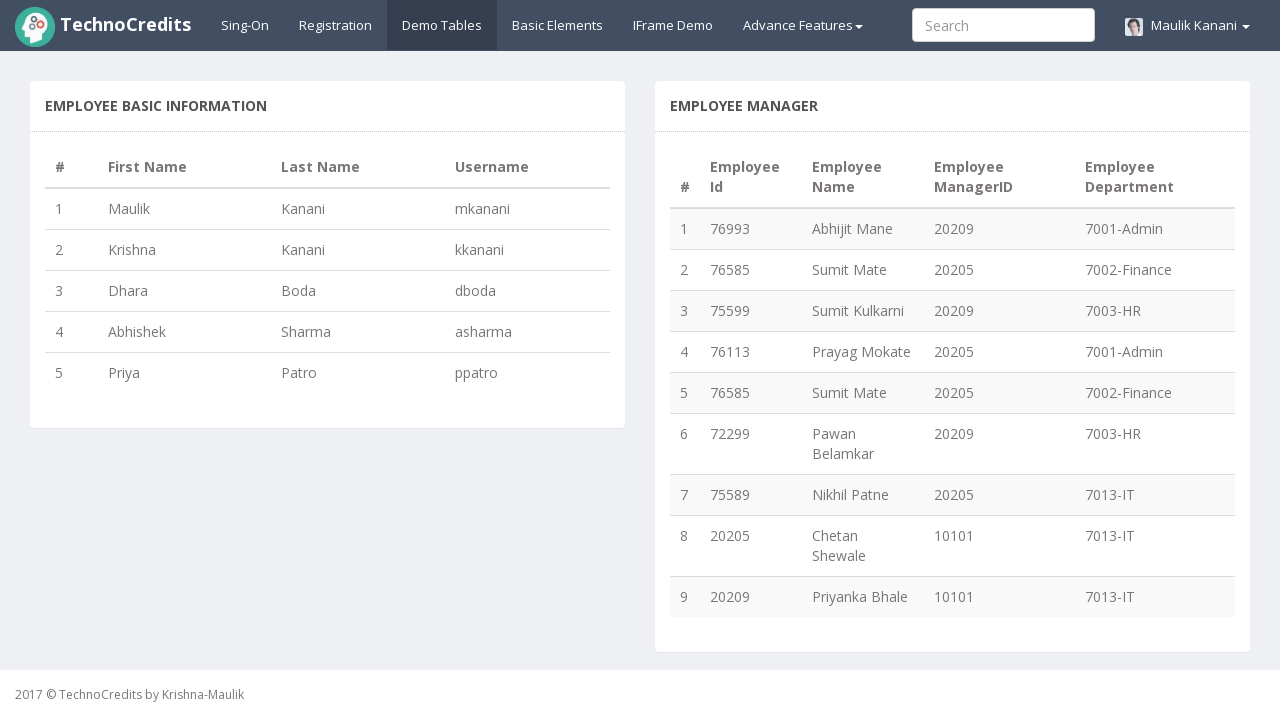

Employee ID cell loaded for row 2
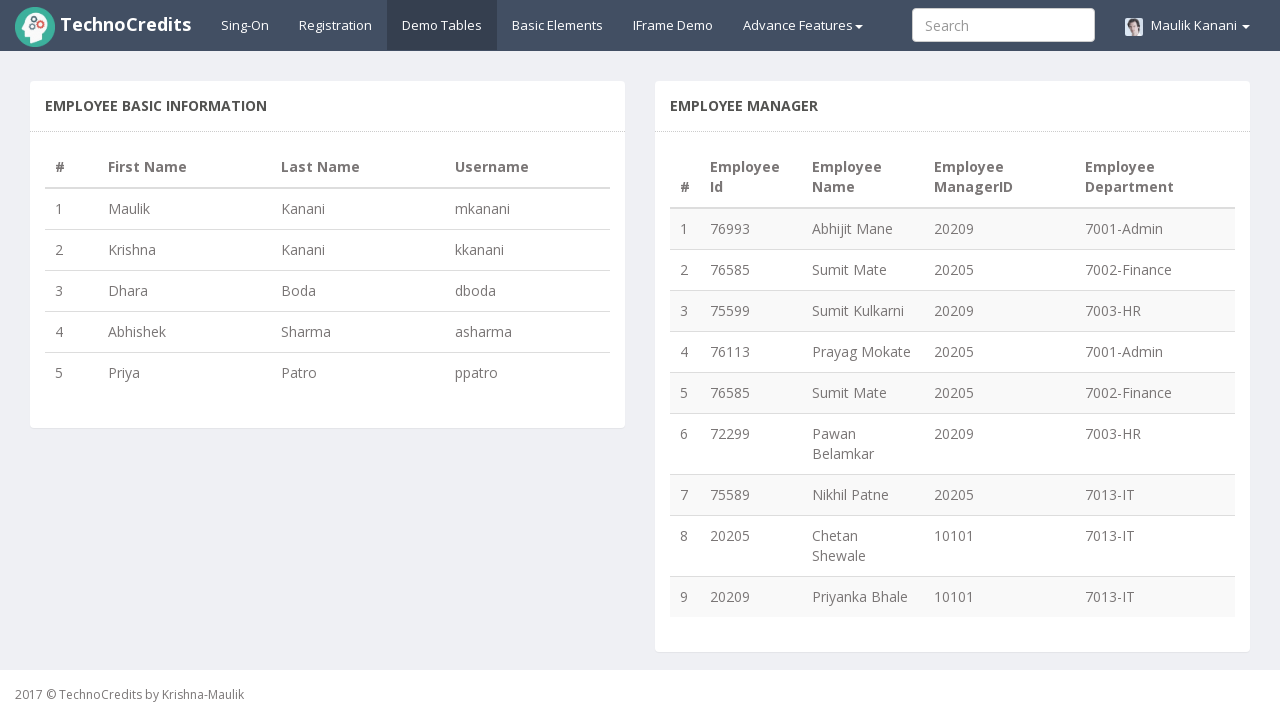

Employee name cell loaded for row 2
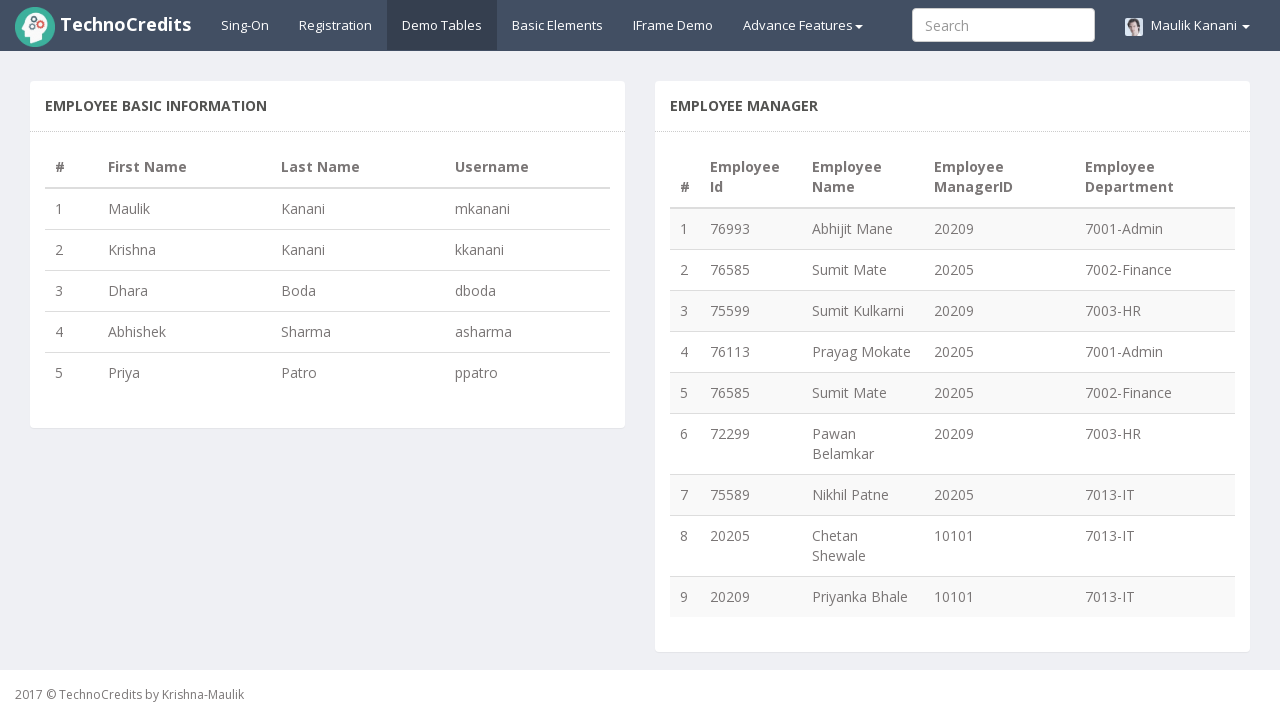

Employee ID cell loaded for row 3
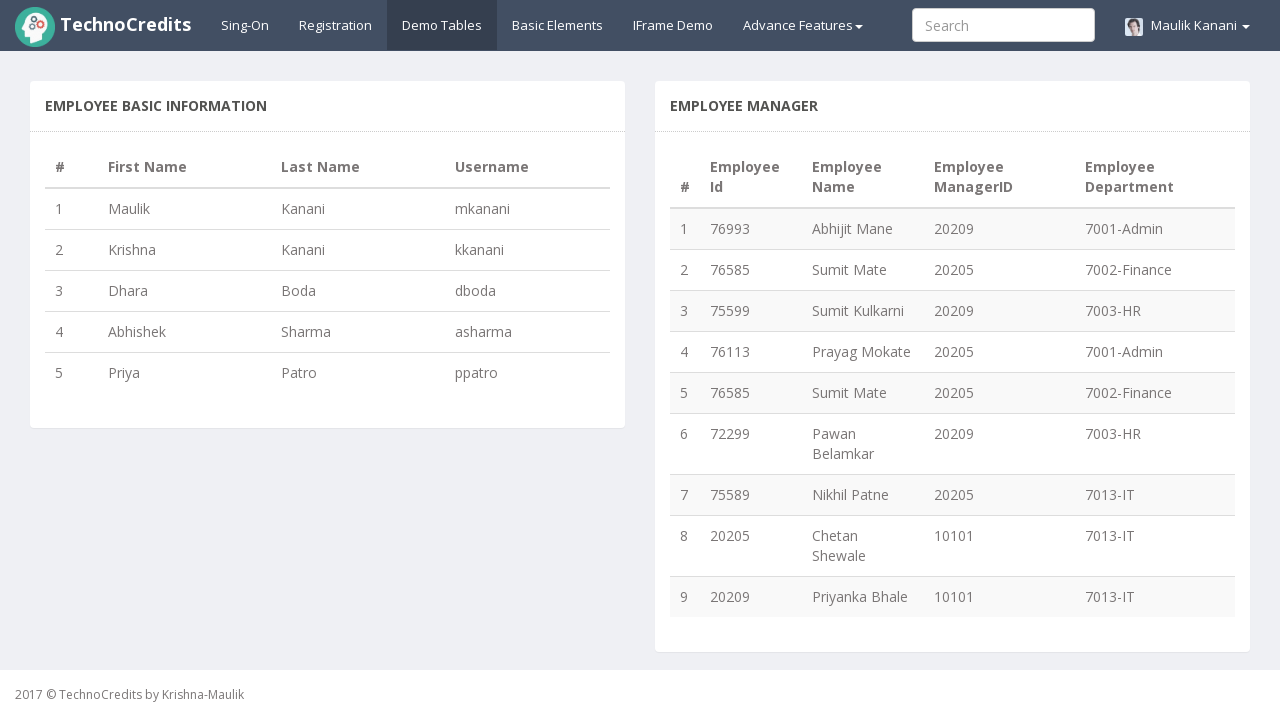

Employee name cell loaded for row 3
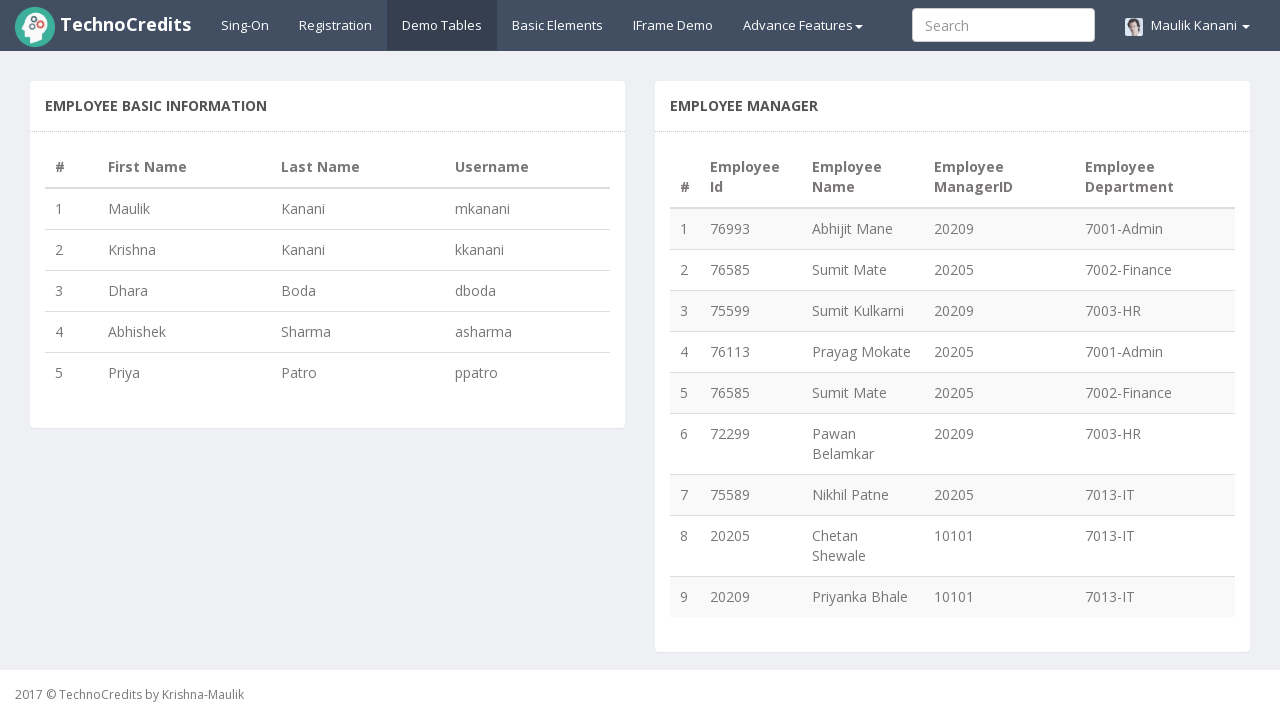

Employee ID cell loaded for row 4
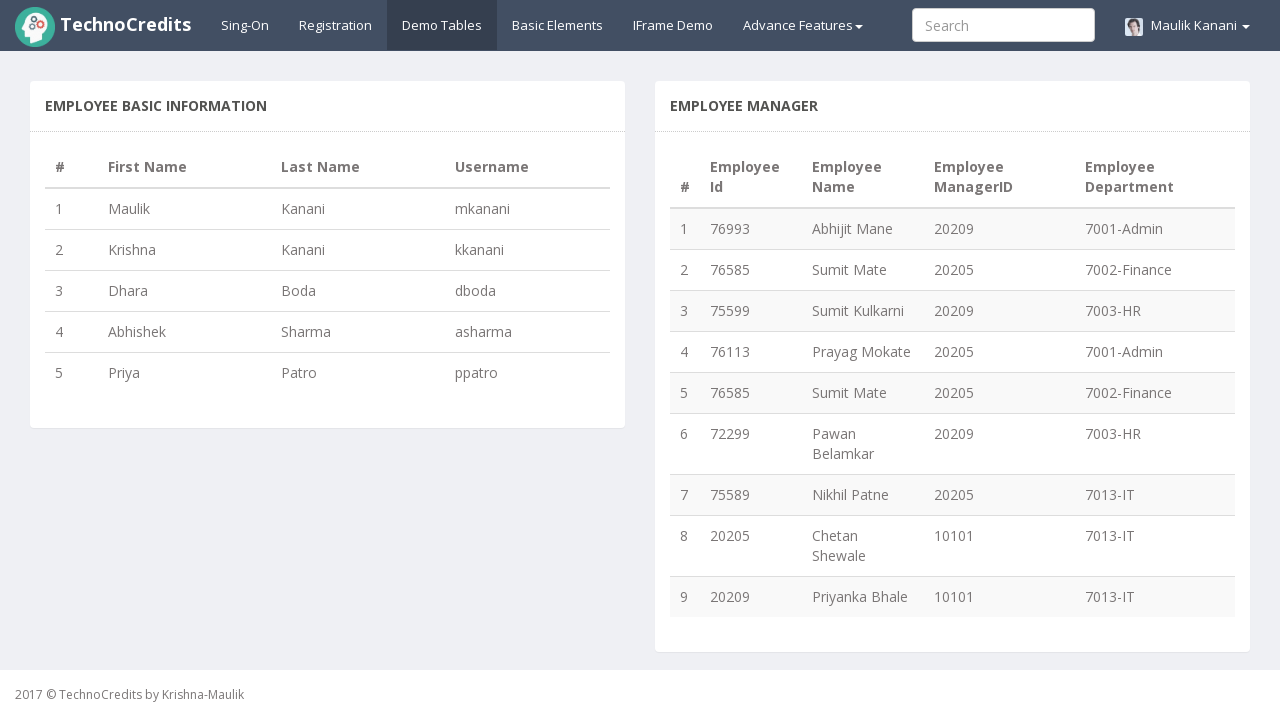

Employee name cell loaded for row 4
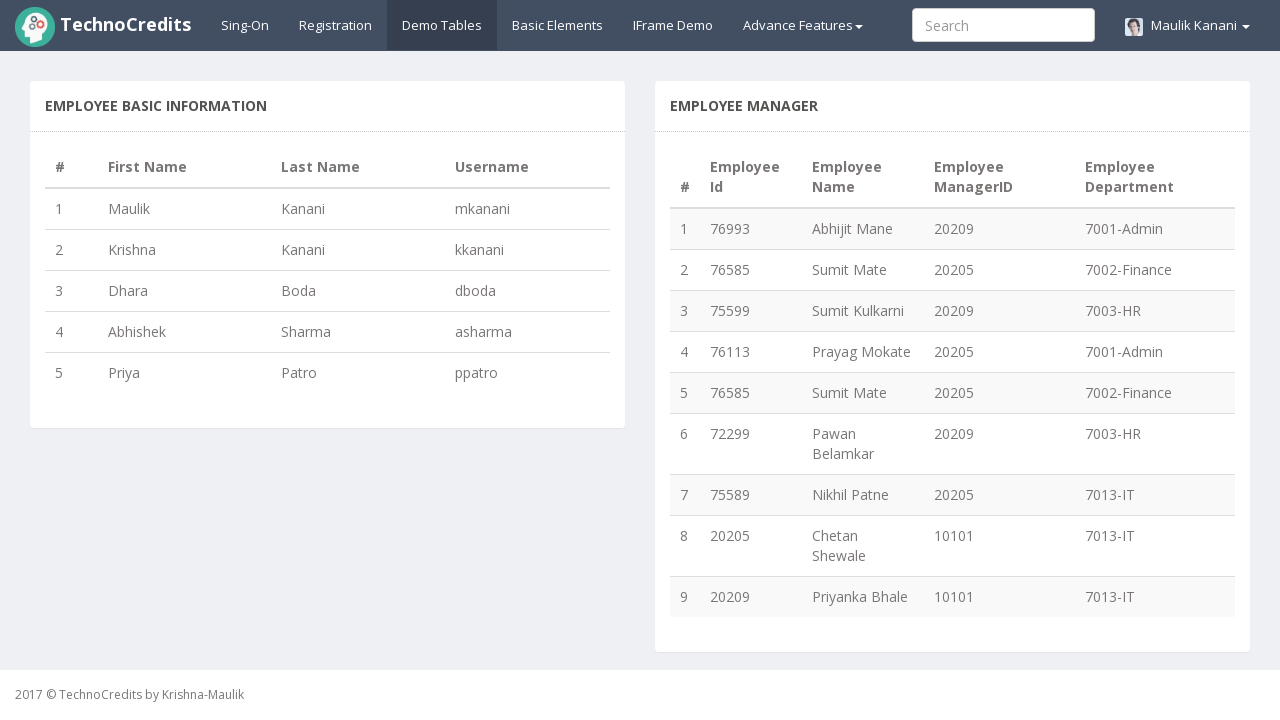

Employee ID cell loaded for row 5
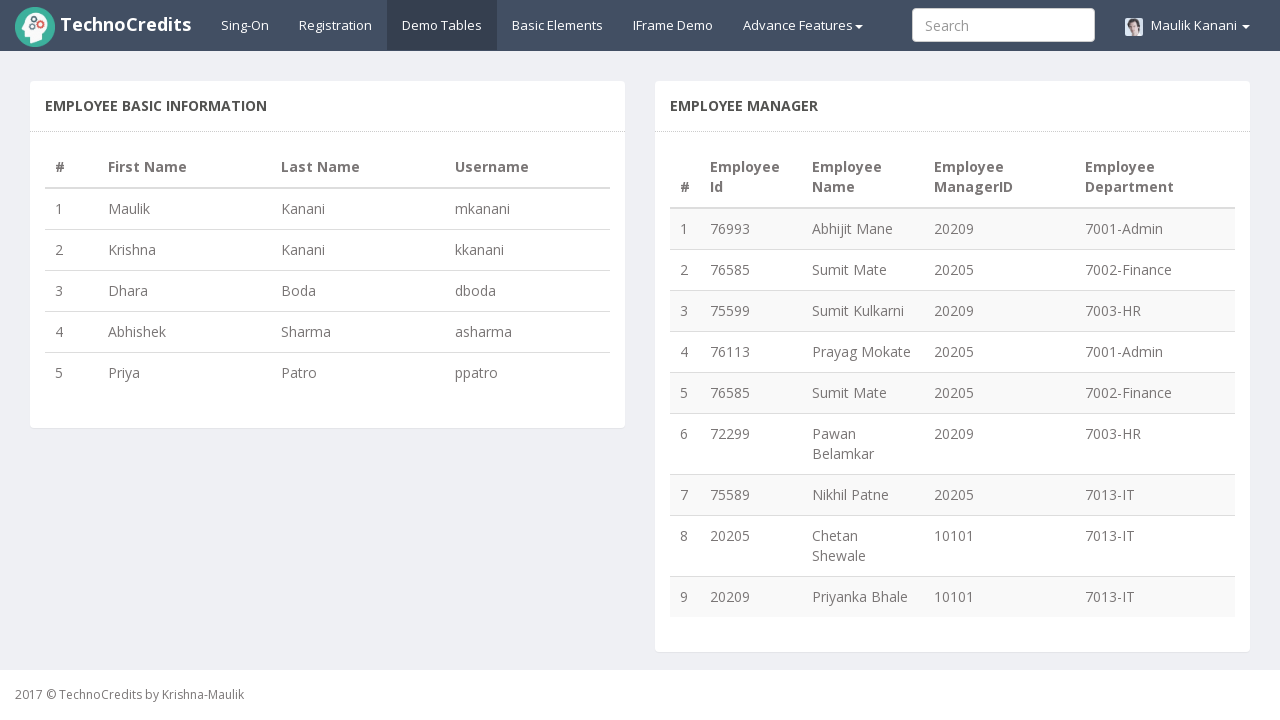

Employee name cell loaded for row 5
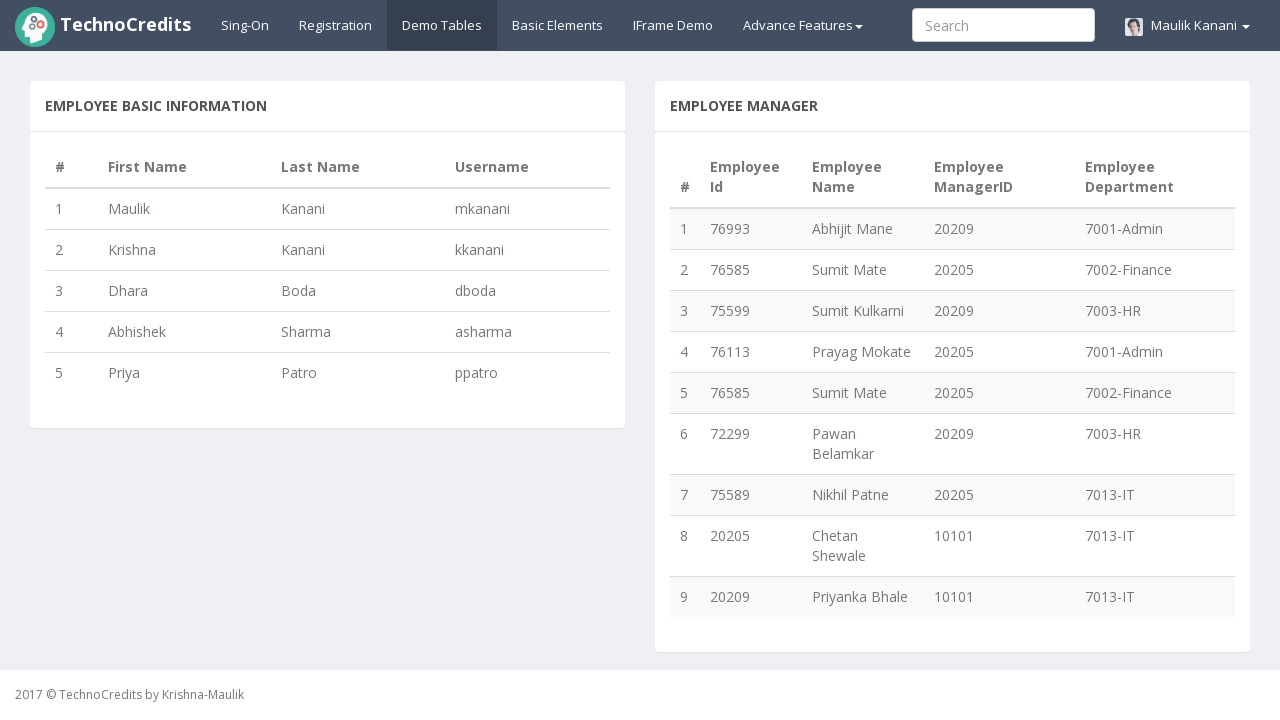

Employee ID cell loaded for row 6
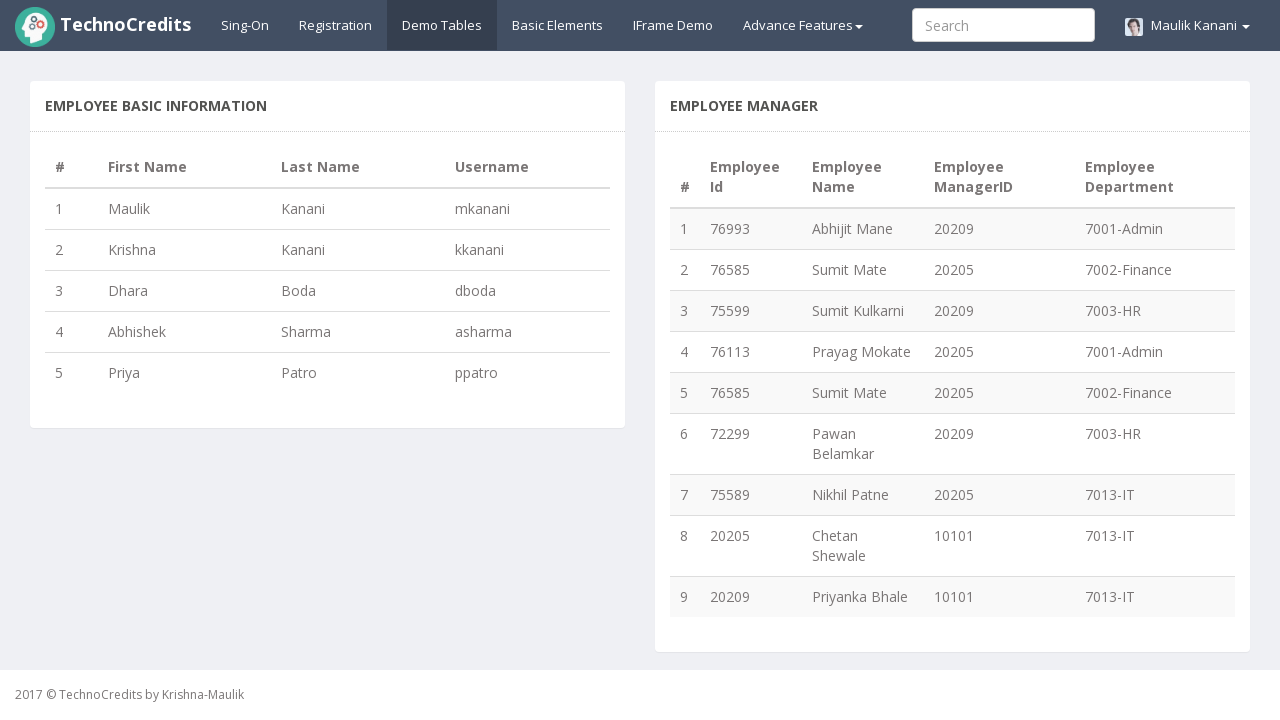

Employee name cell loaded for row 6
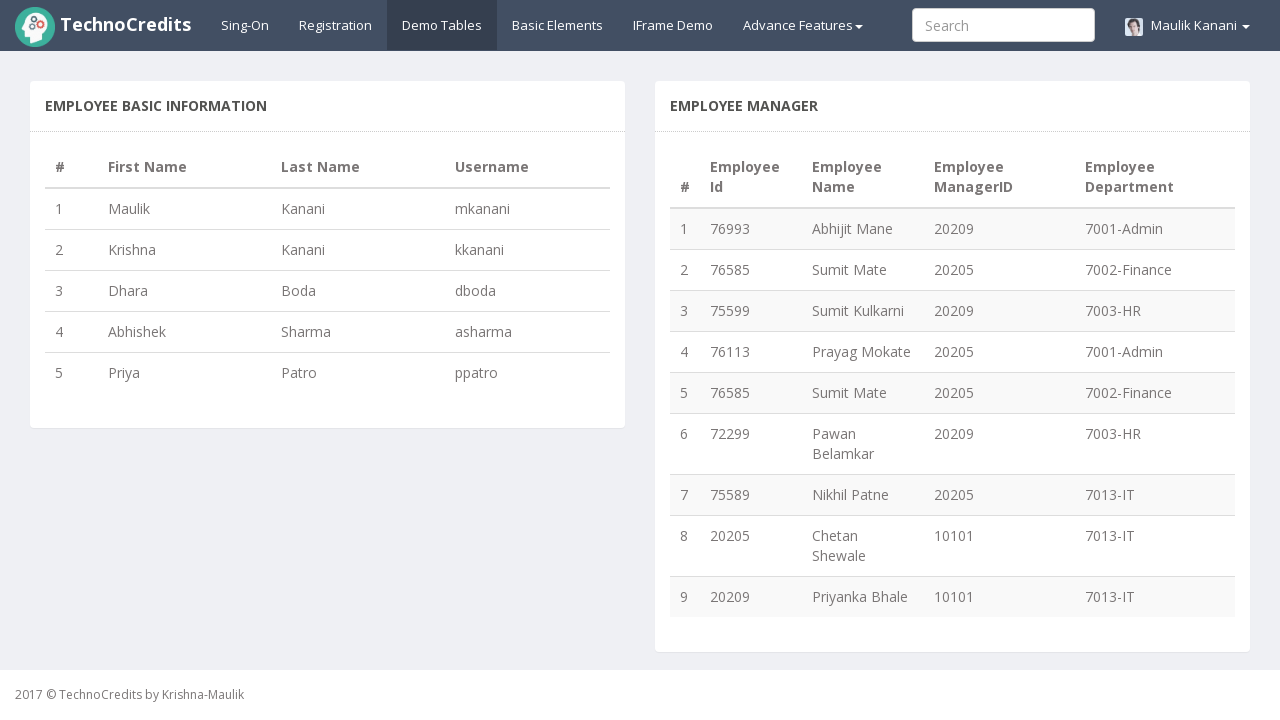

Employee ID cell loaded for row 7
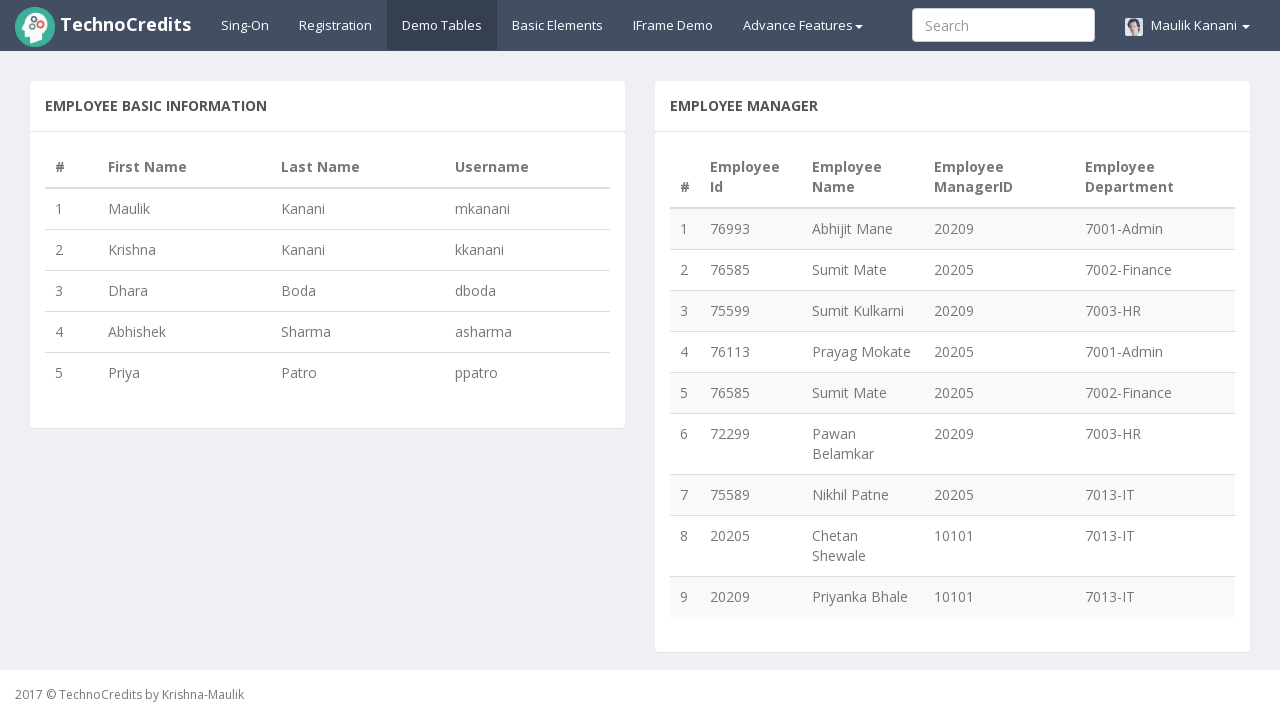

Employee name cell loaded for row 7
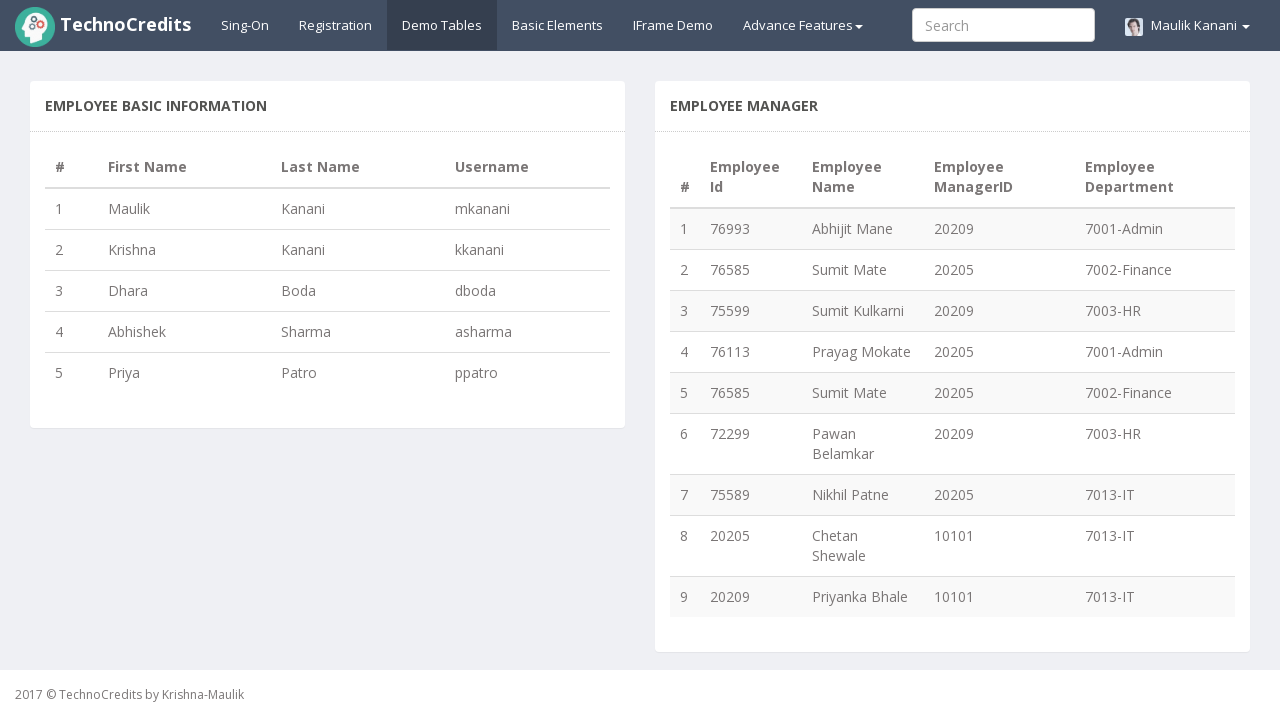

Employee ID cell loaded for row 8
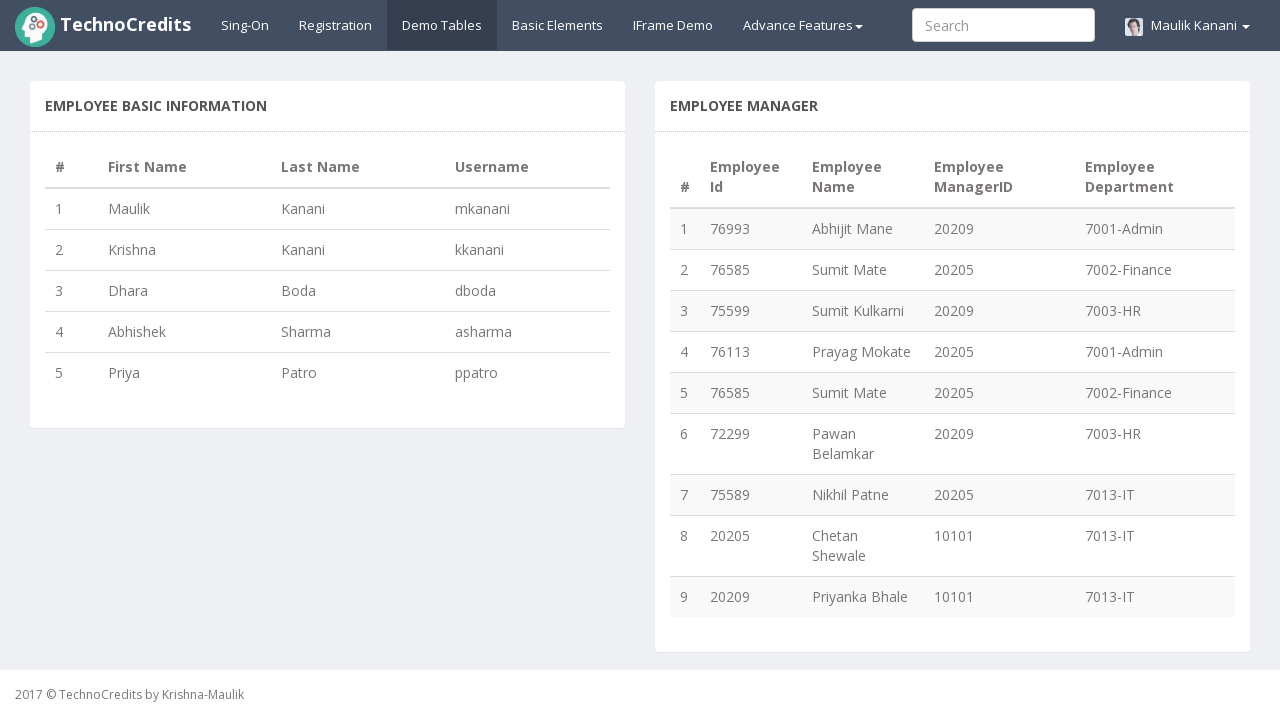

Employee name cell loaded for row 8
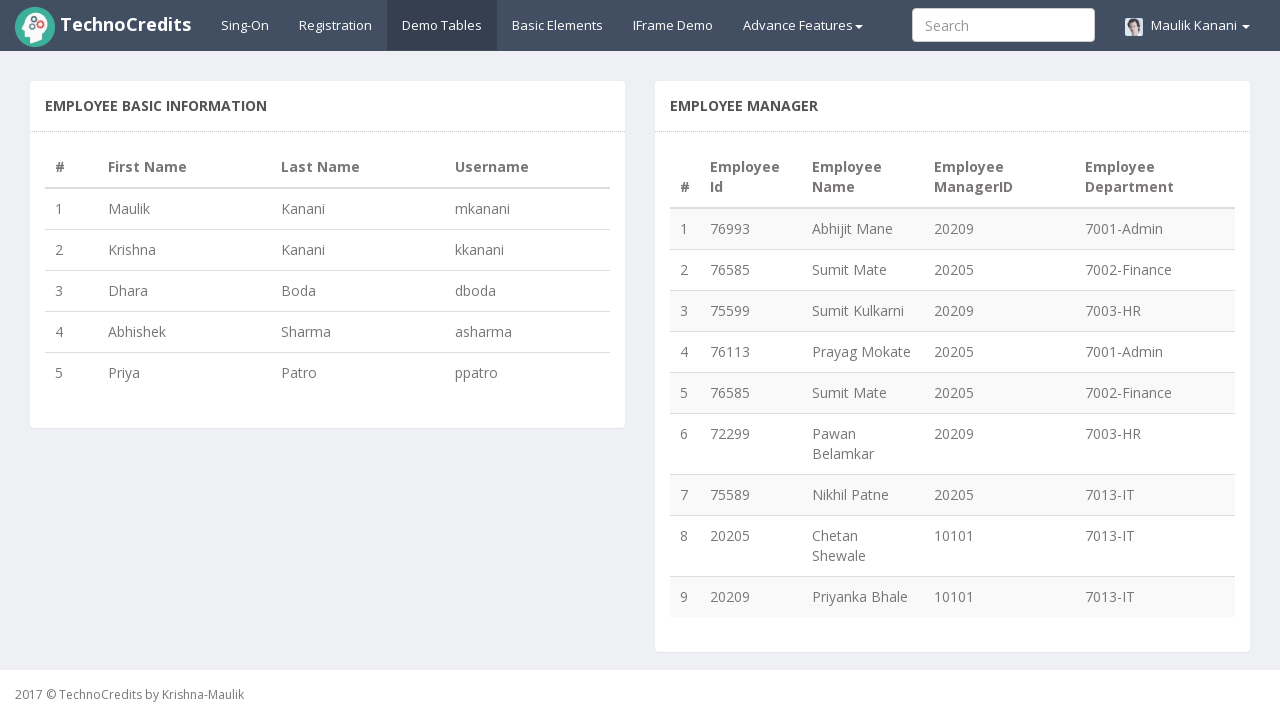

Employee ID cell loaded for row 9
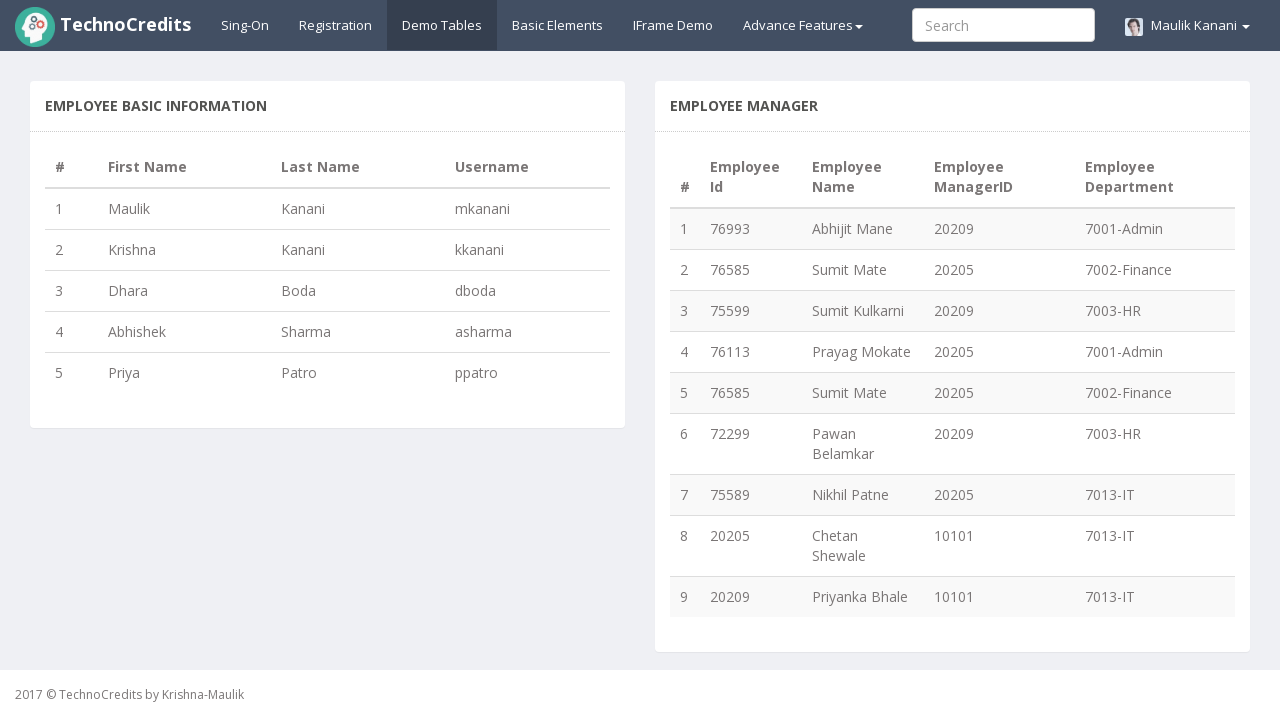

Employee name cell loaded for row 9
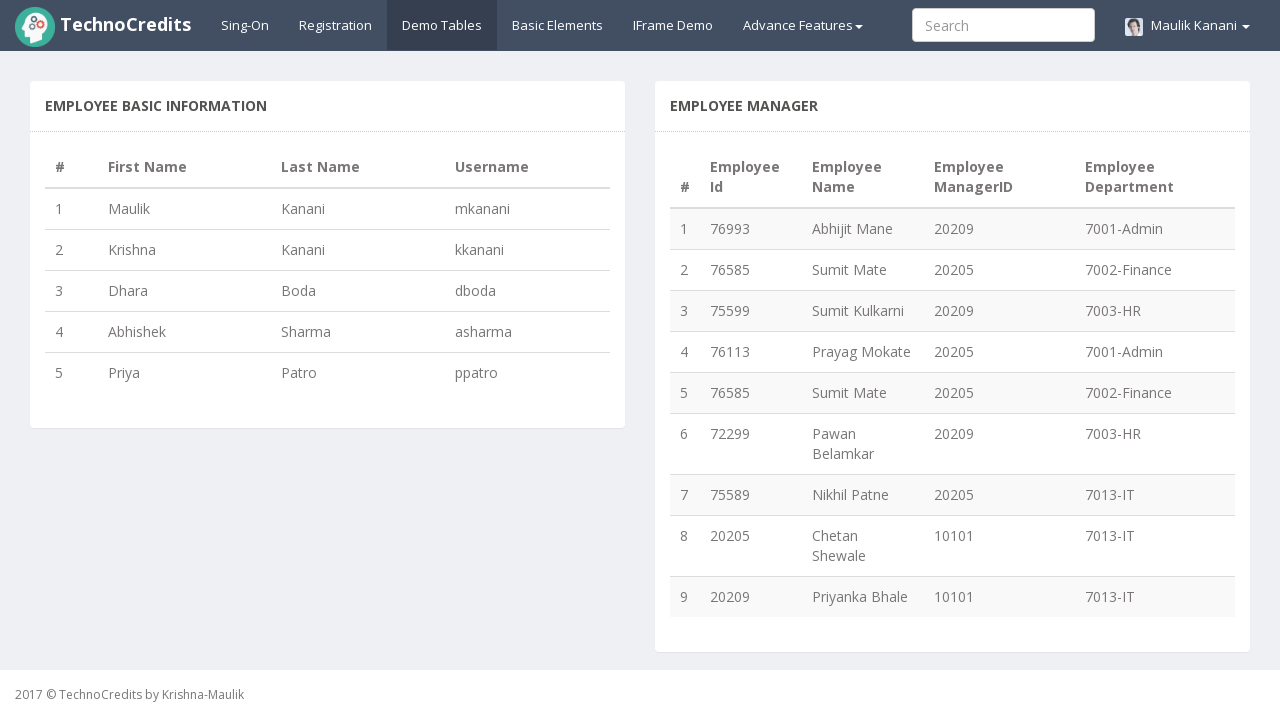

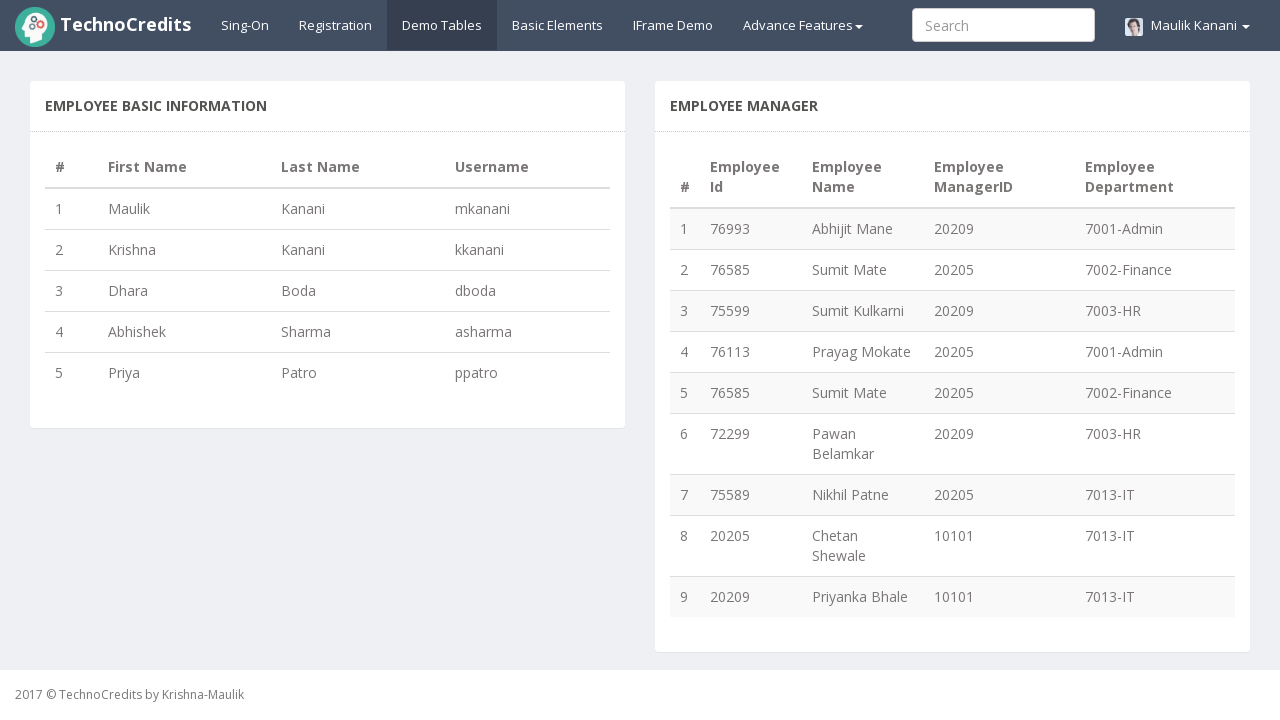